Tests JavaScript prompt alert functionality by clicking a button to trigger a prompt, entering text into the prompt input, and accepting the alert.

Starting URL: https://the-internet.herokuapp.com/javascript_alerts

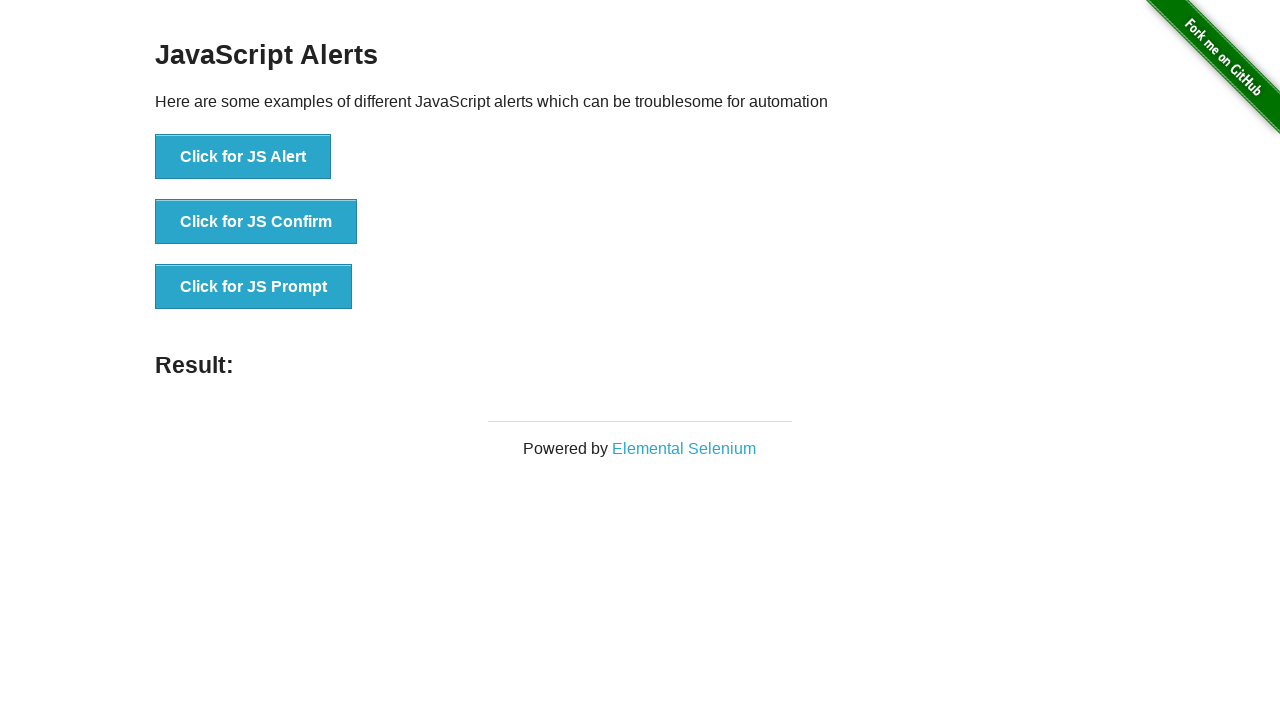

Clicked 'Click for JS Prompt' button to trigger JavaScript prompt alert at (254, 287) on xpath=//button[text()='Click for JS Prompt']
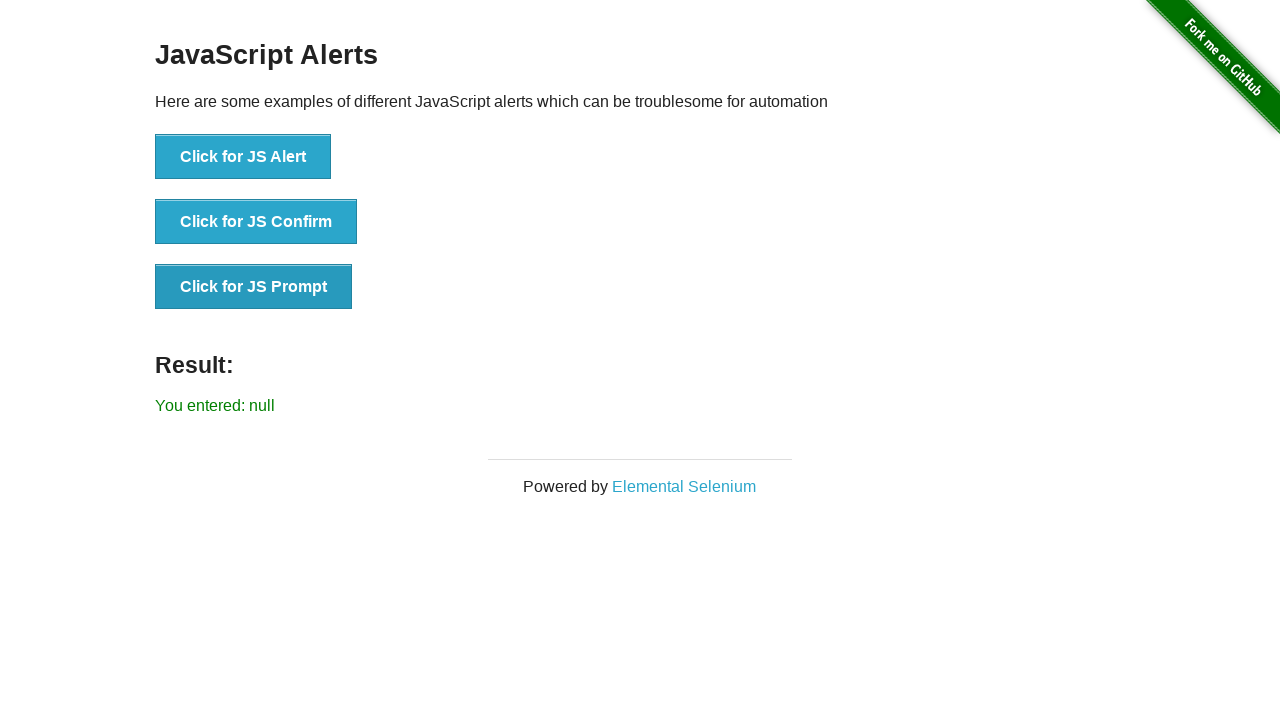

Set up dialog handler to accept prompts with 'Welcome' text
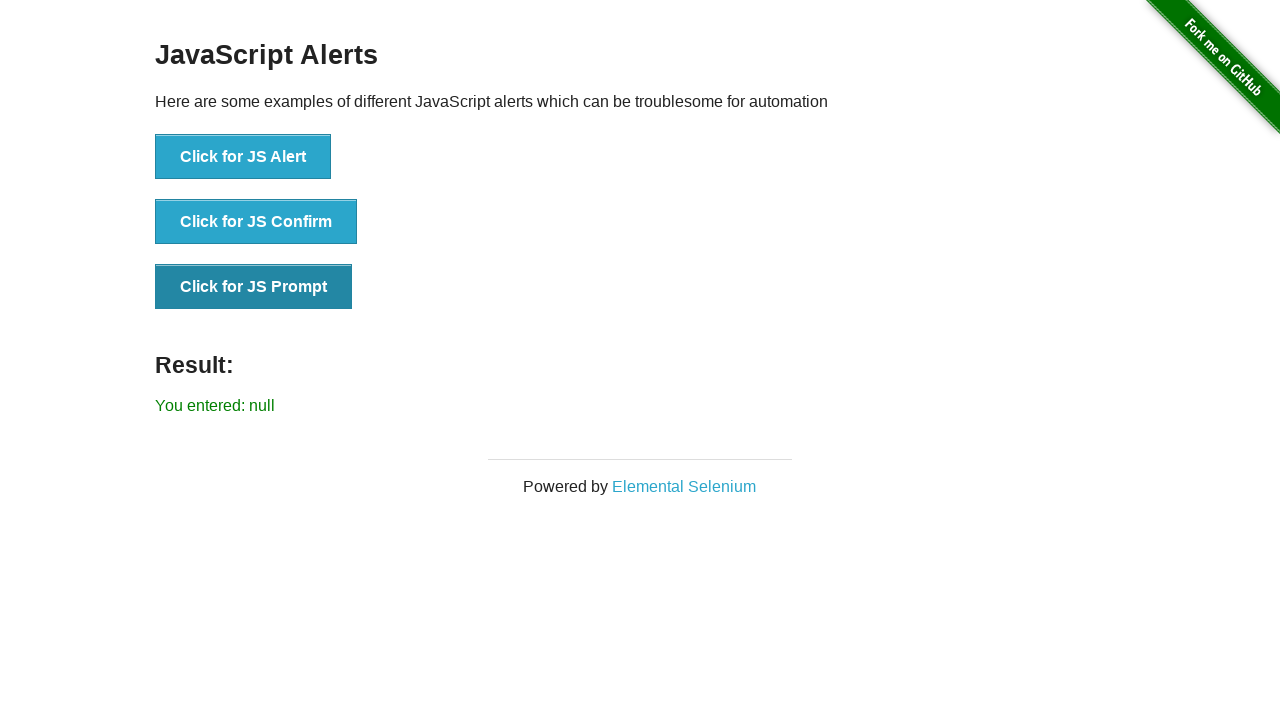

Clicked 'Click for JS Prompt' button again to trigger dialog with handler ready at (254, 287) on xpath=//button[text()='Click for JS Prompt']
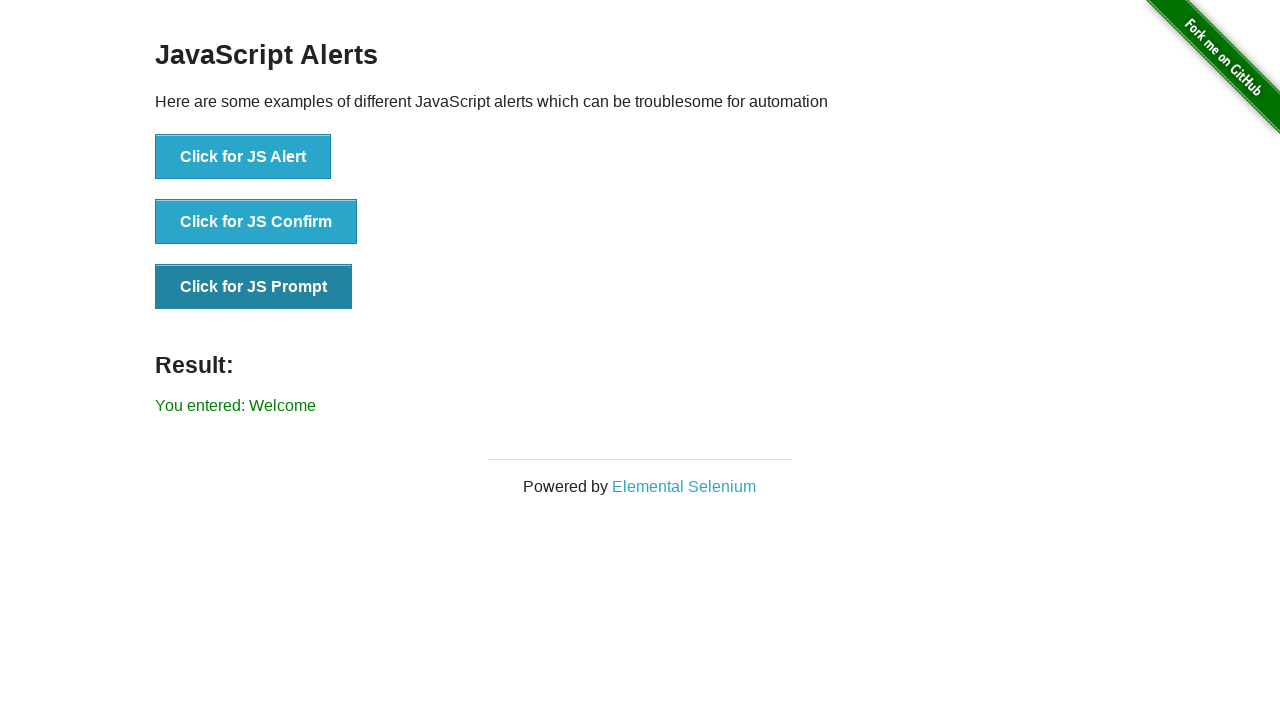

Result element appeared after accepting the prompt with 'Welcome' text
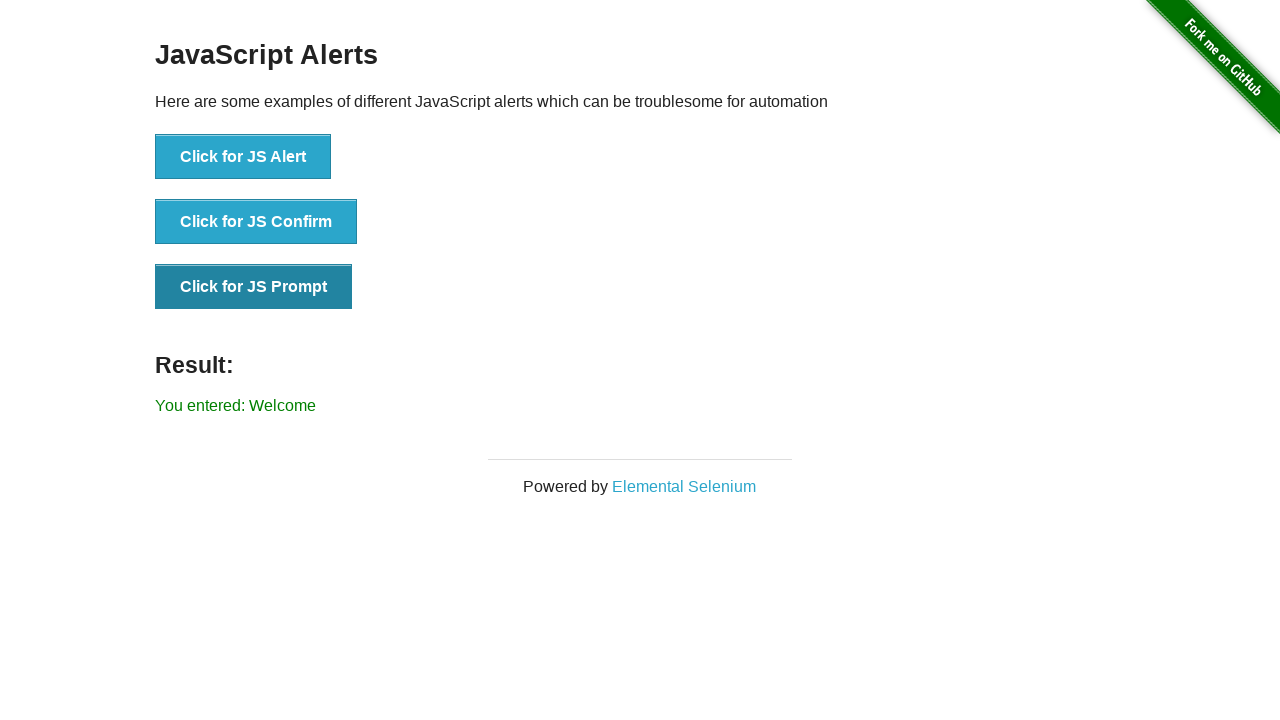

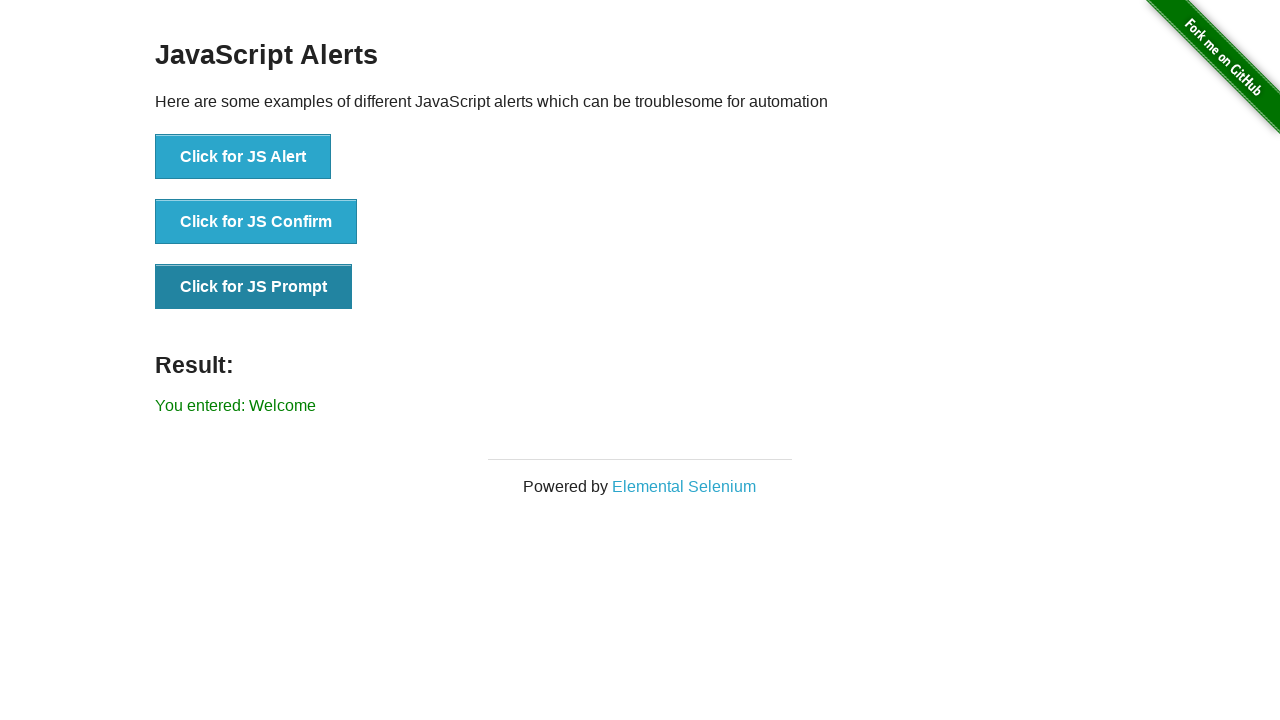